Performs mouse movements and clicks on the Playwright documentation page, including a drag motion from one position to another and multiple rapid clicks

Starting URL: https://playwright.dev/docs/intro

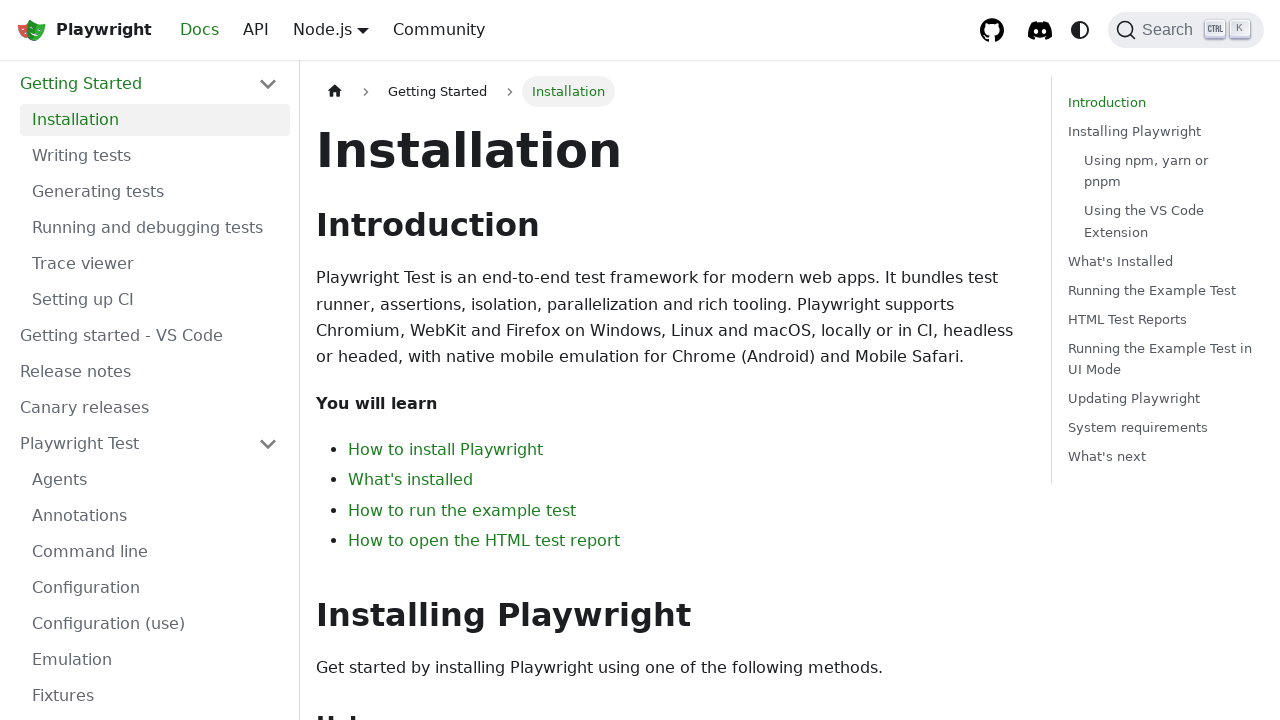

Set viewport size to 1440x789
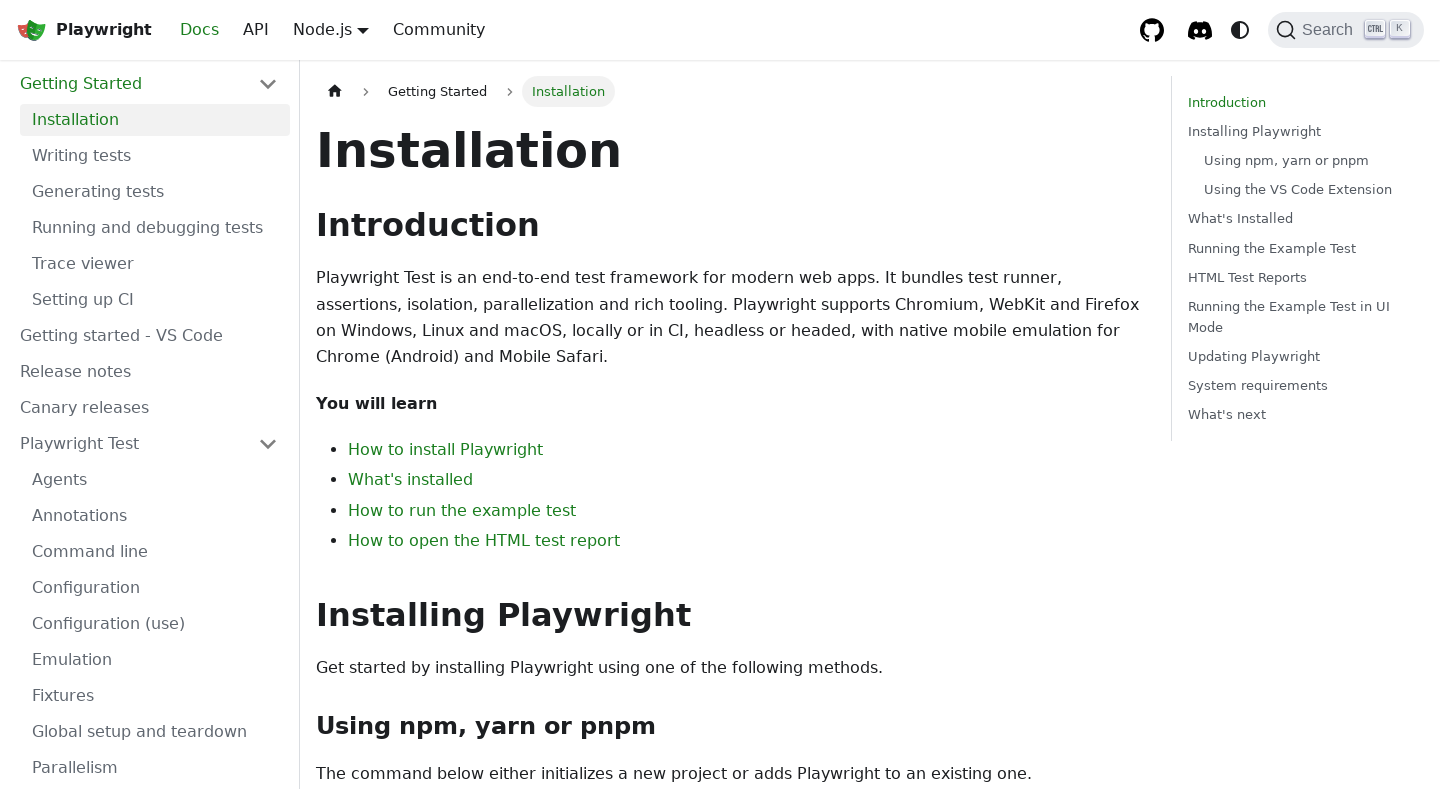

Moved mouse to initial position (135, 173) at (135, 173)
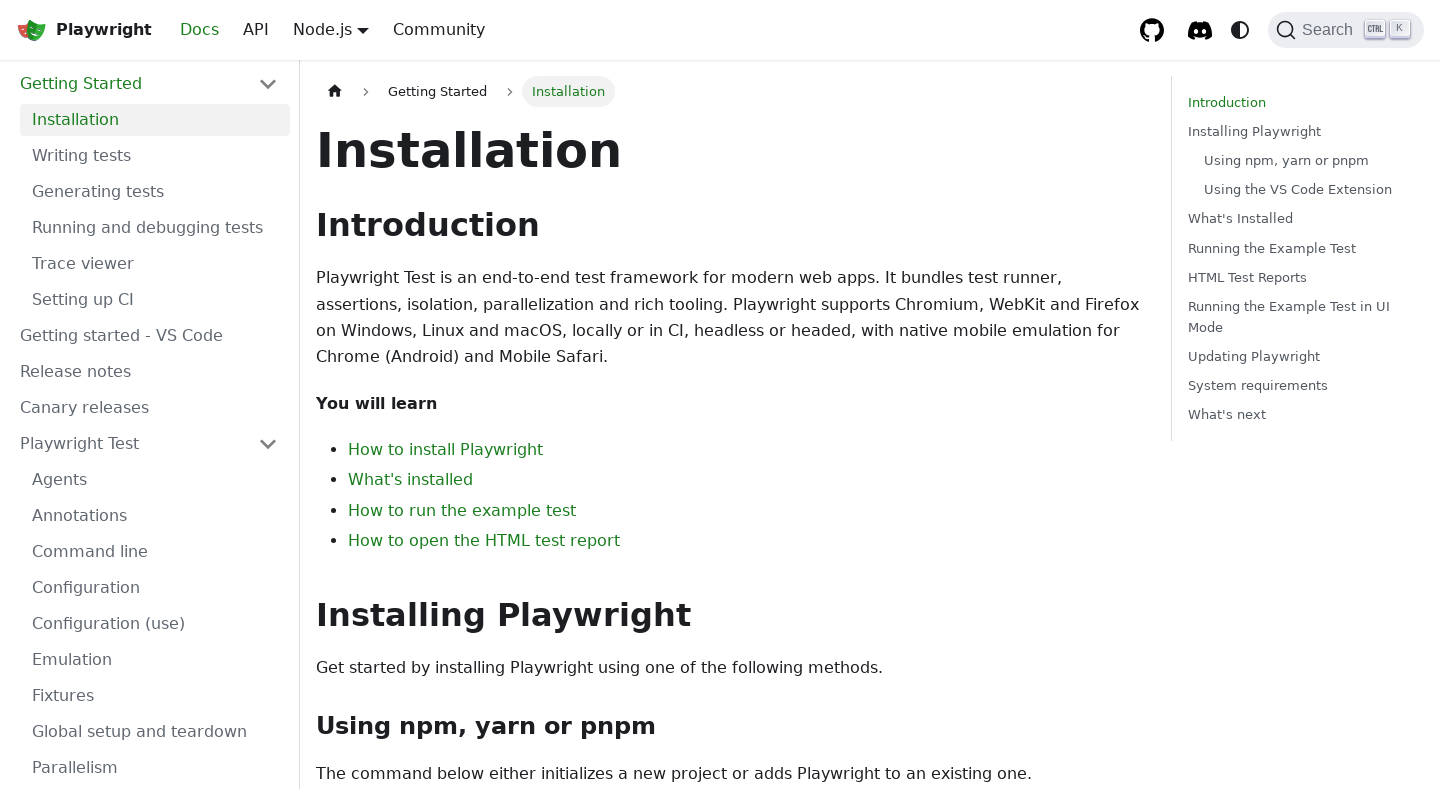

Pressed mouse button down at (135, 173)
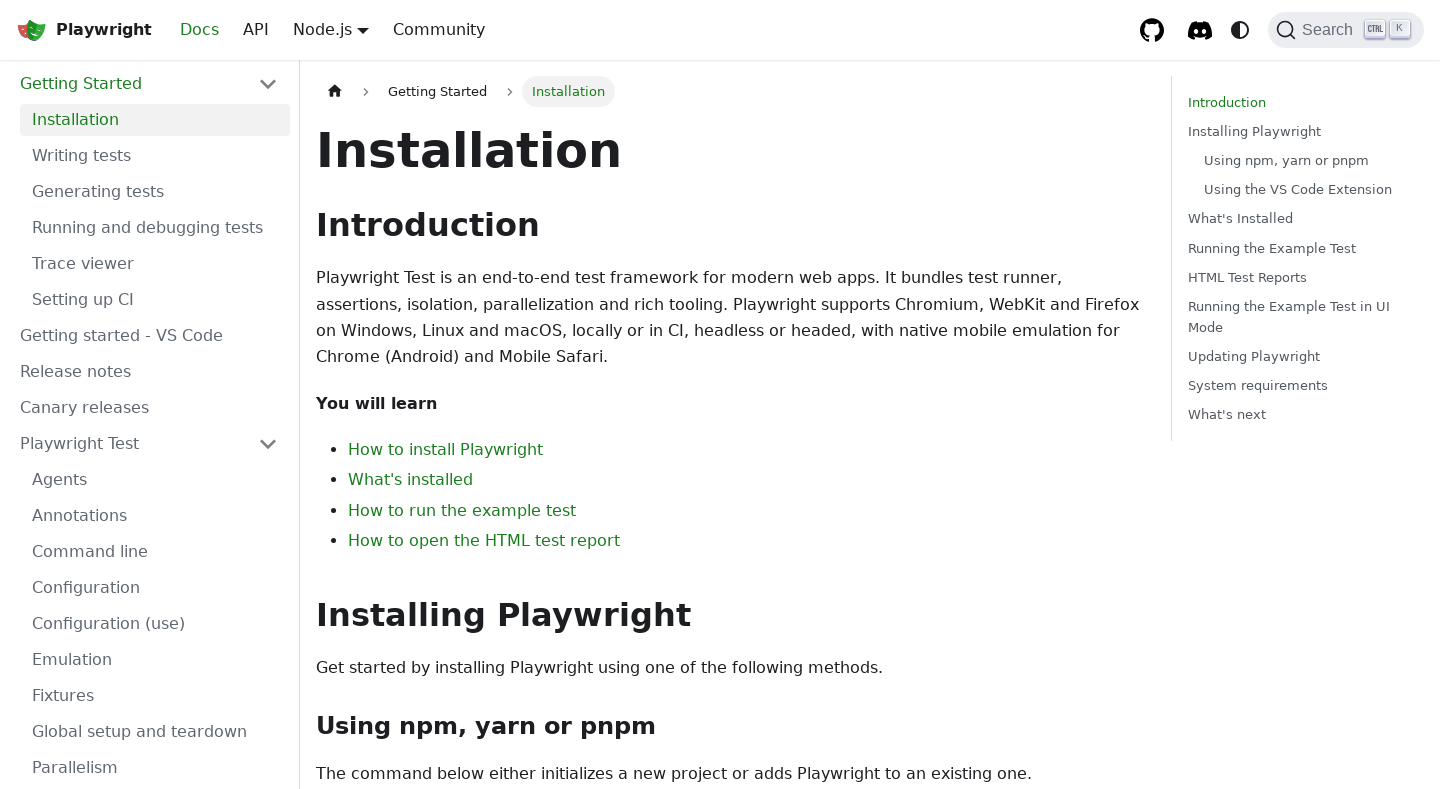

Dragged mouse to position (400, 225) at (400, 225)
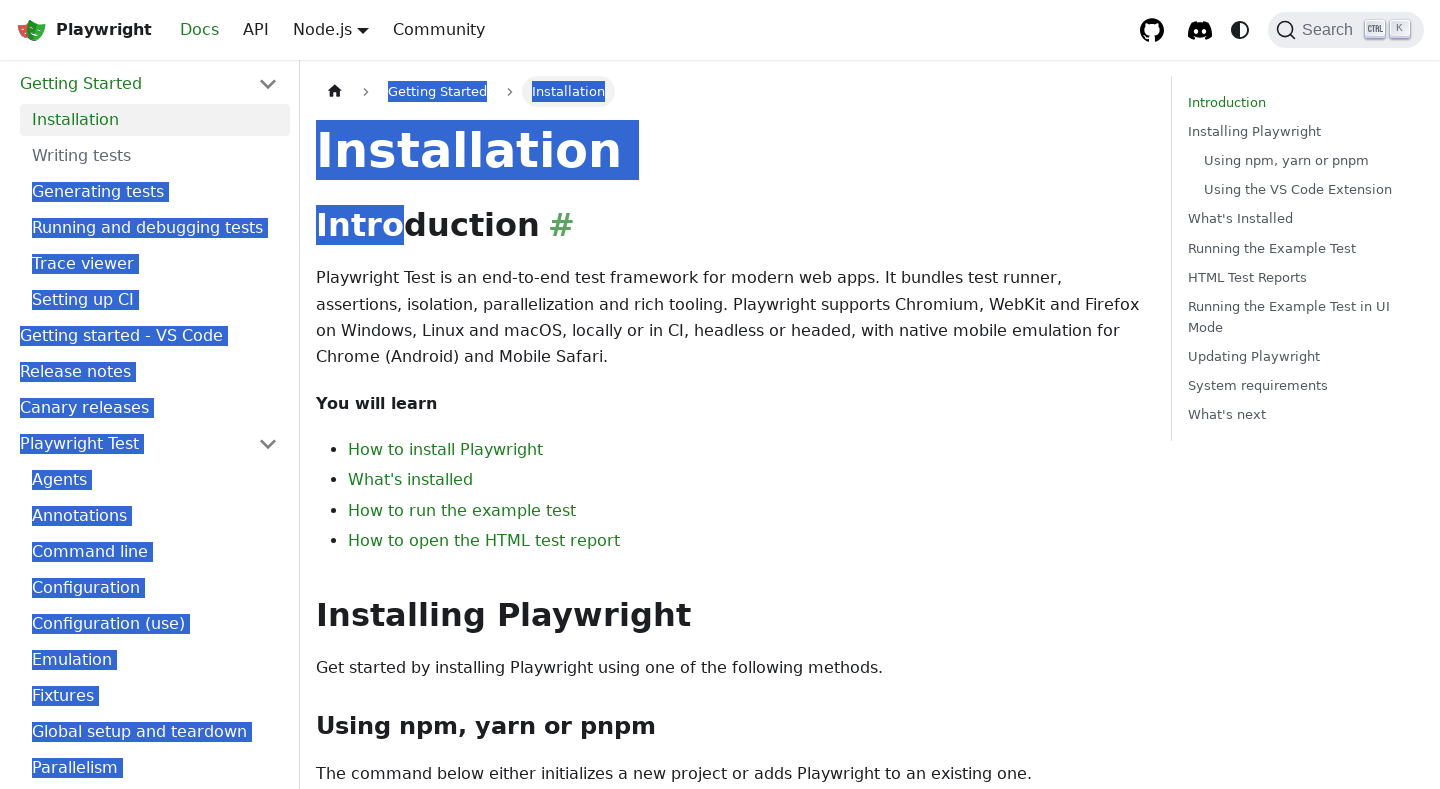

Released mouse button at (400, 225)
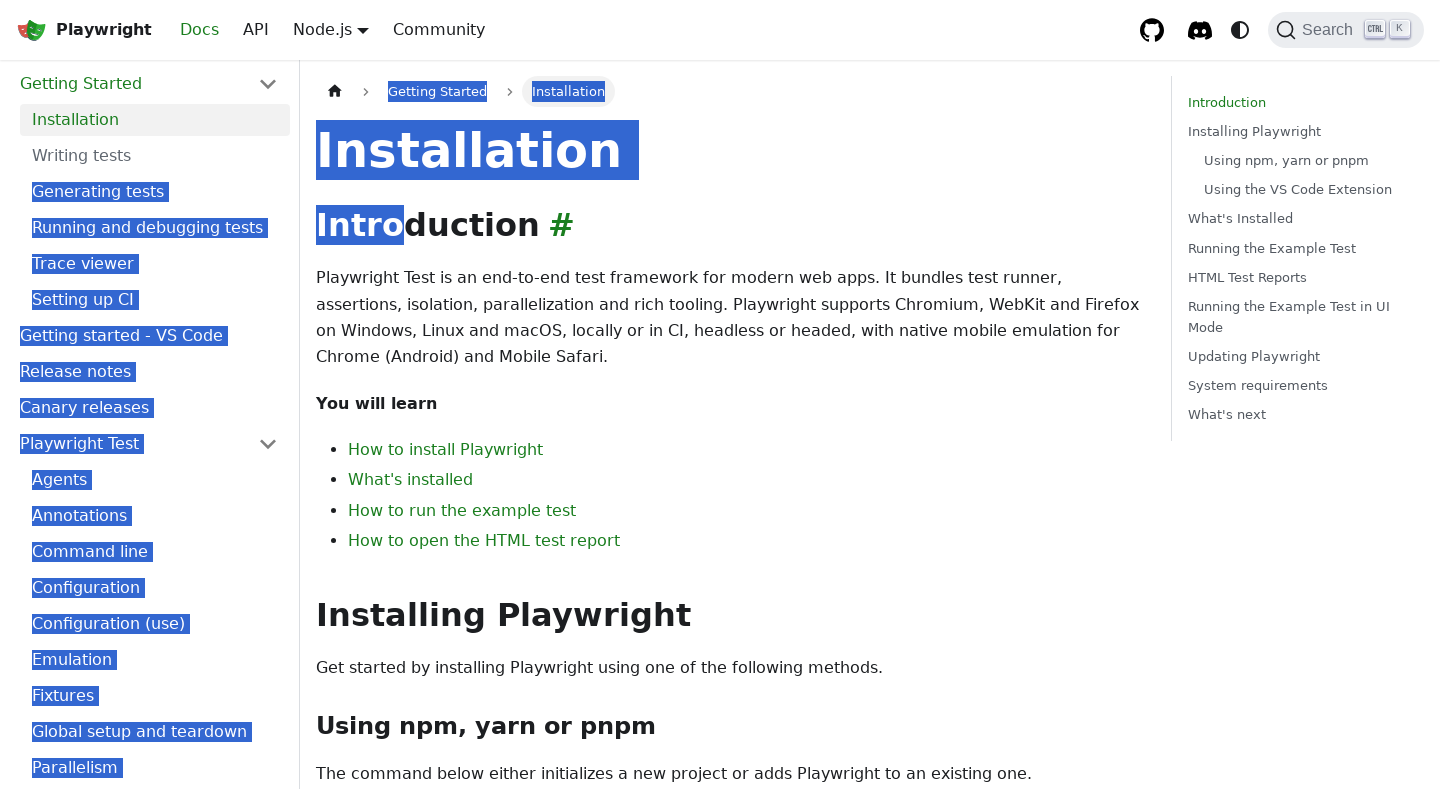

Clicked at position (350, 40) at (350, 40)
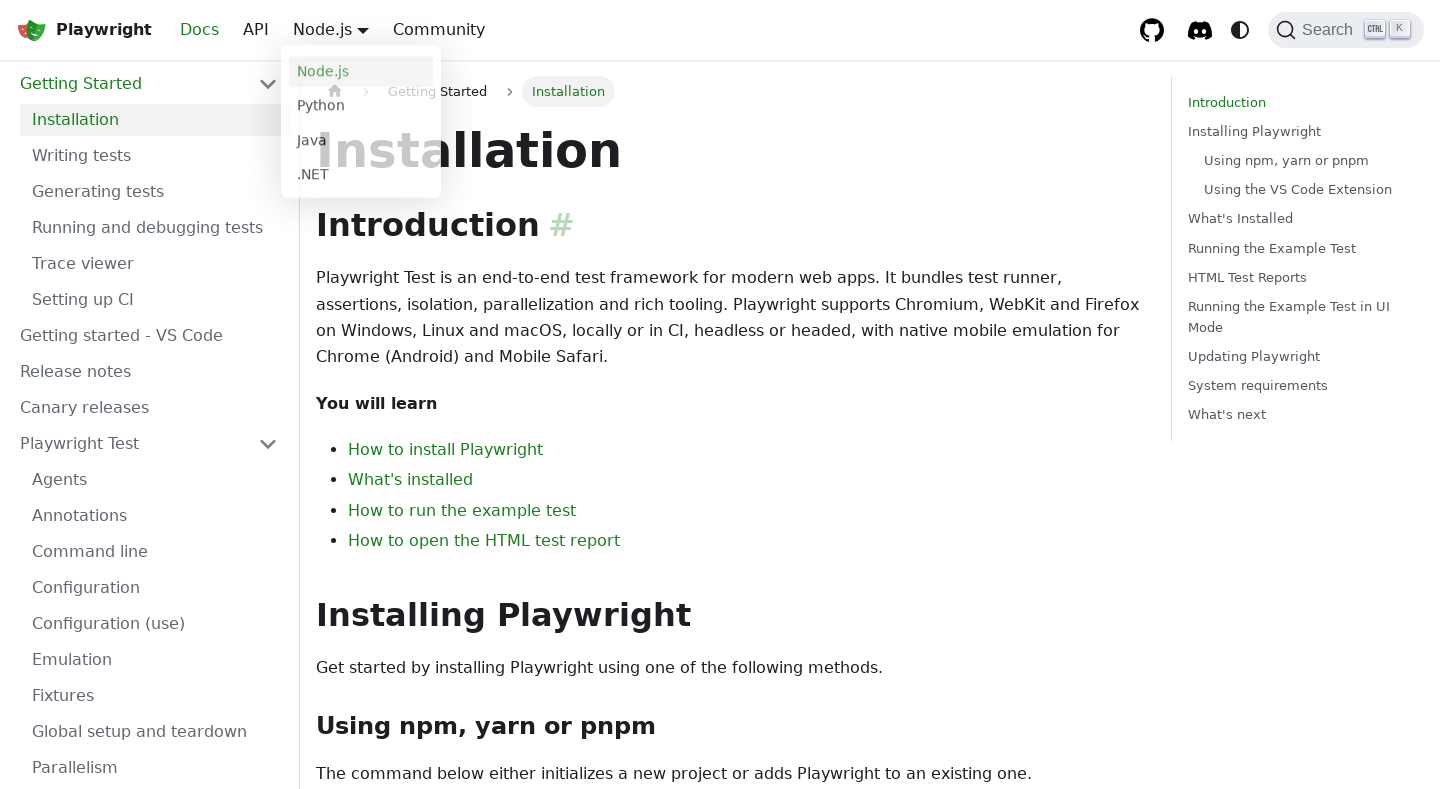

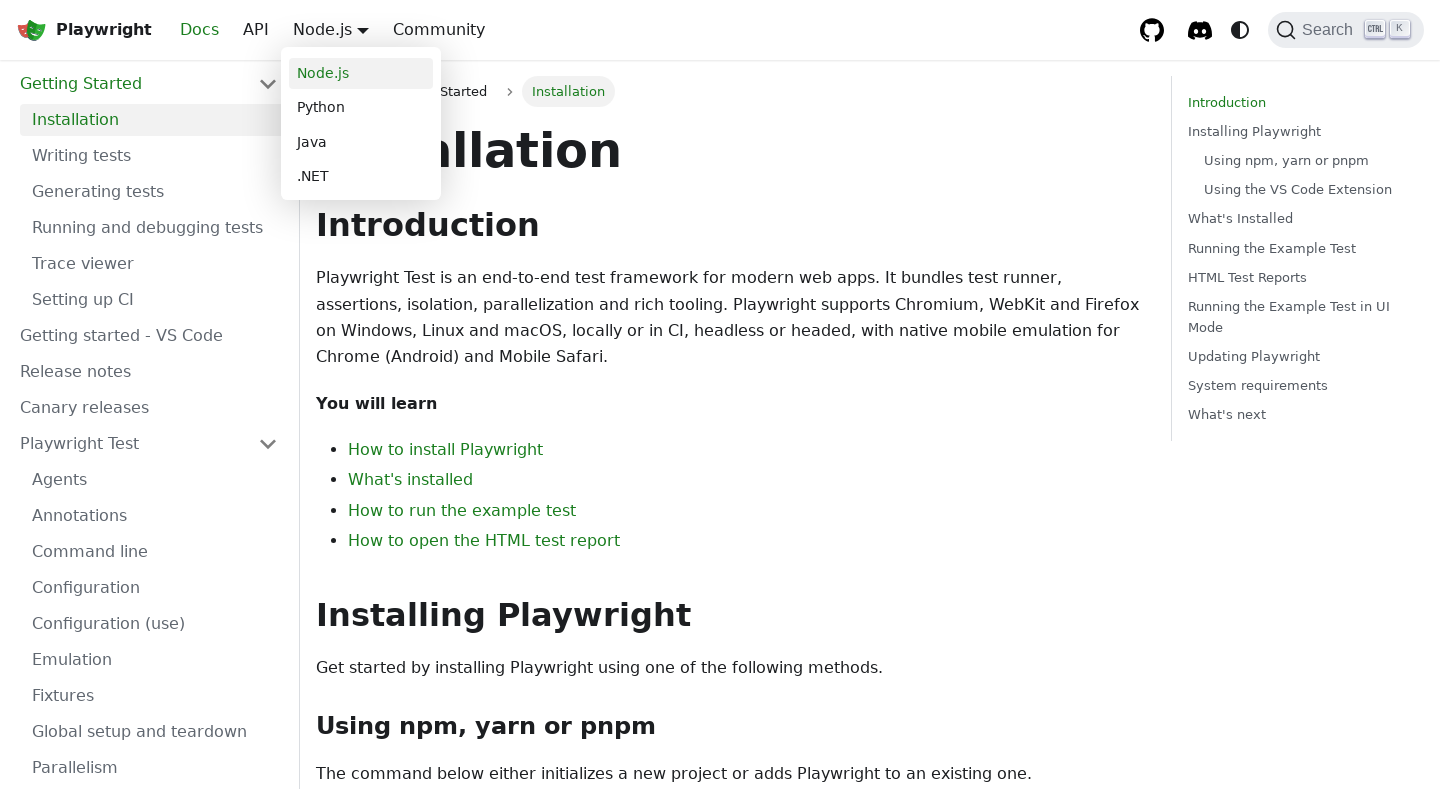